Tests that pressing Escape cancels edits and restores original text

Starting URL: https://demo.playwright.dev/todomvc

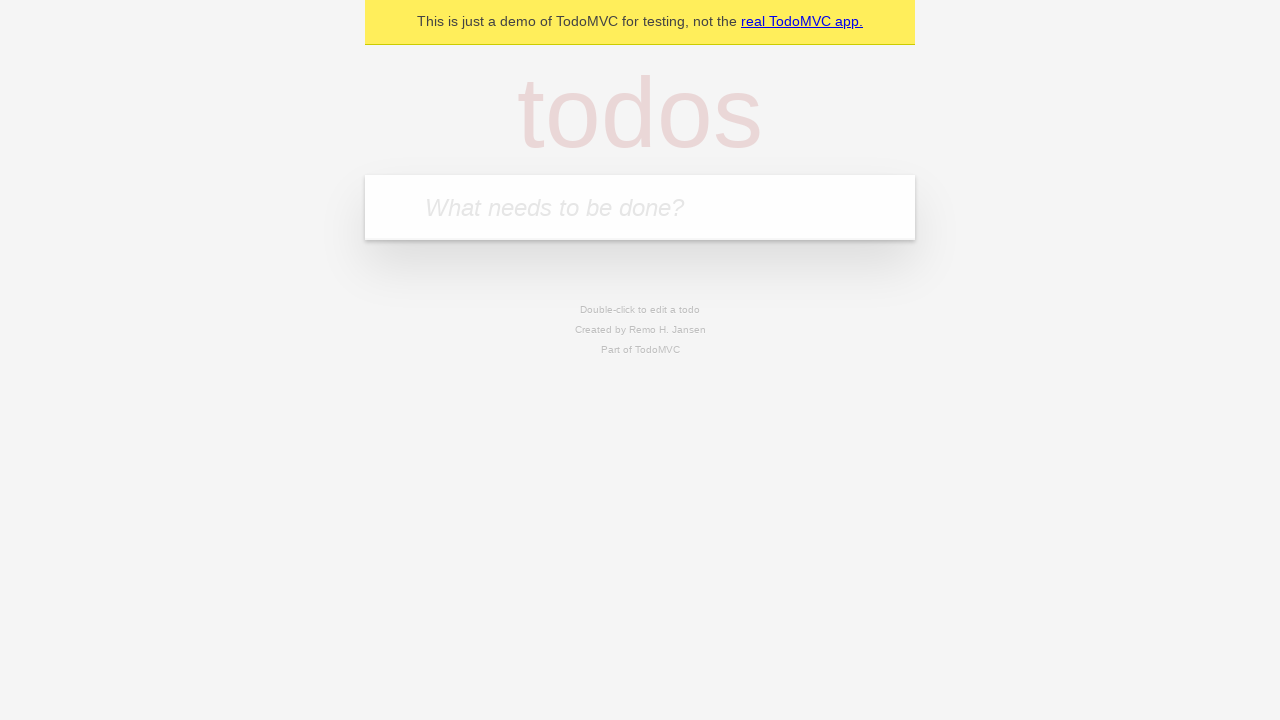

Filled new todo input with 'buy some cheese' on internal:attr=[placeholder="What needs to be done?"i]
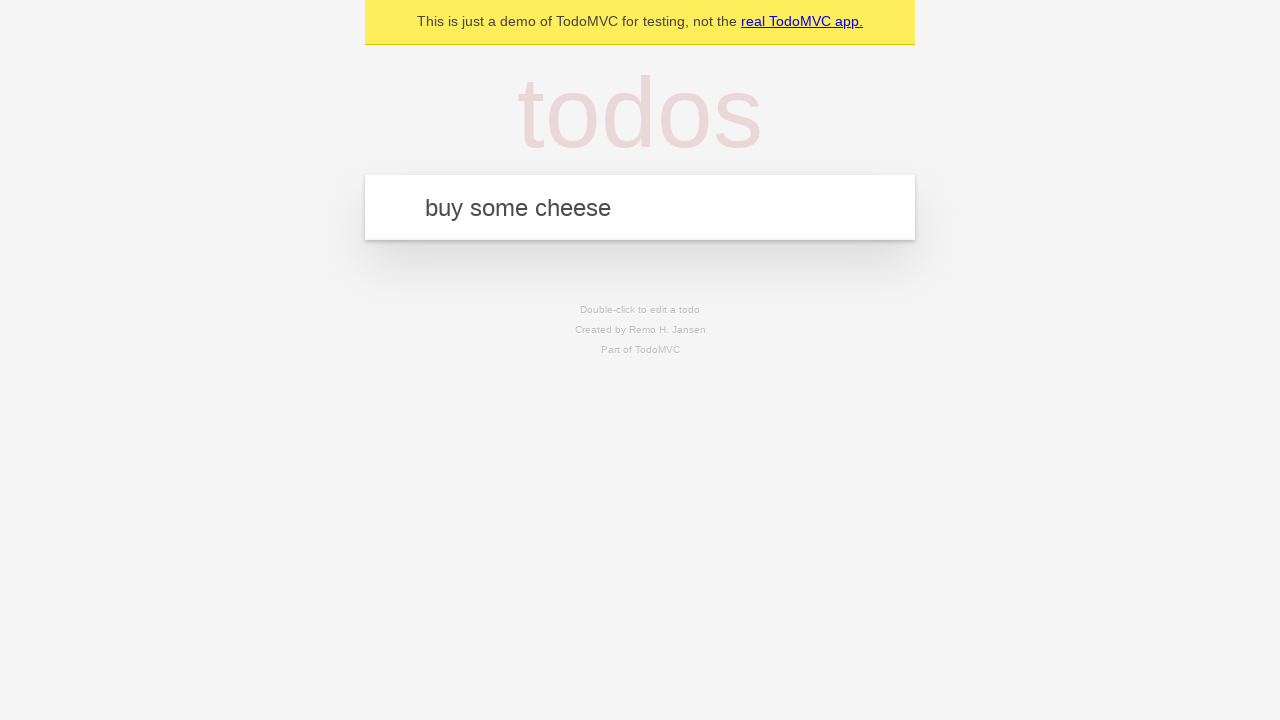

Pressed Enter to create todo item 'buy some cheese' on internal:attr=[placeholder="What needs to be done?"i]
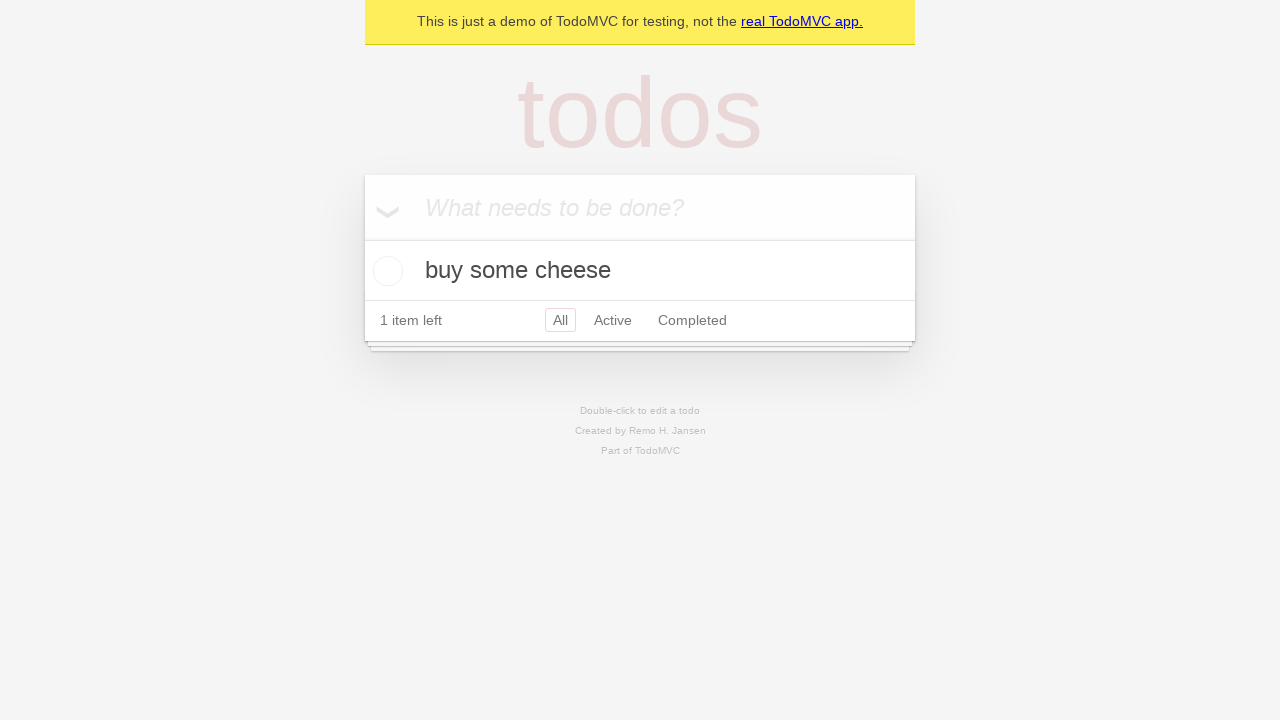

Filled new todo input with 'feed the cat' on internal:attr=[placeholder="What needs to be done?"i]
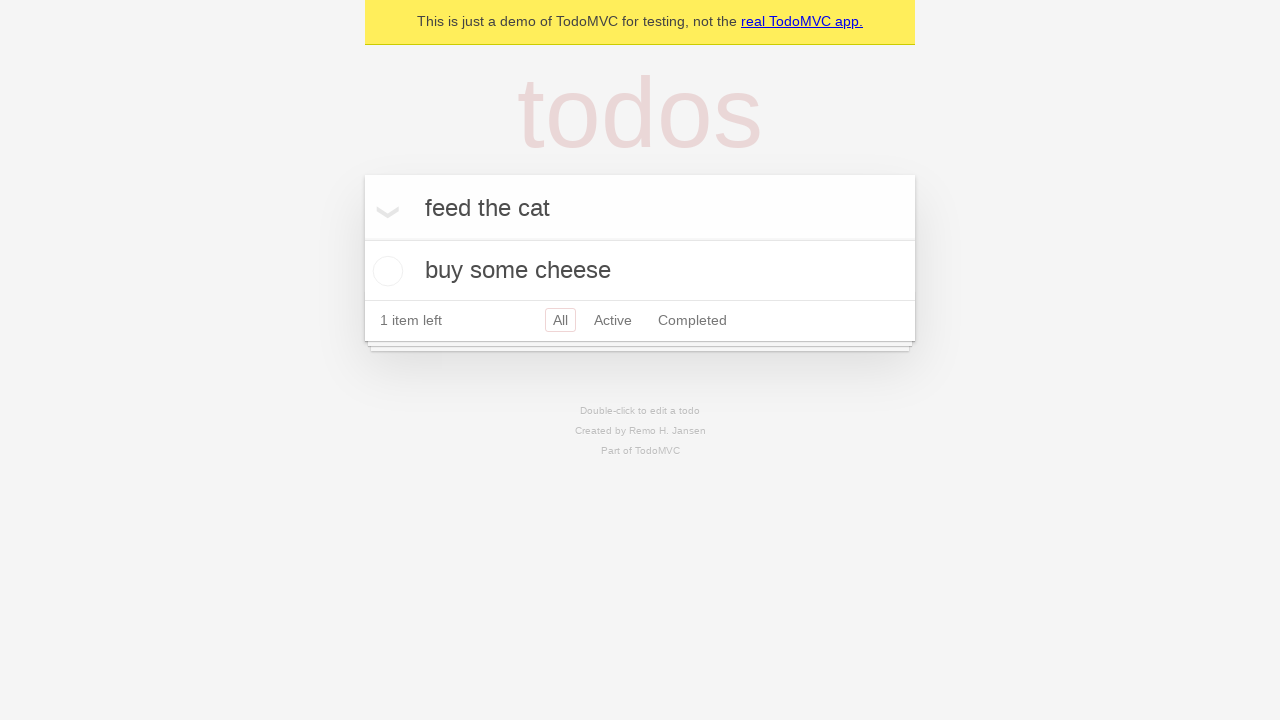

Pressed Enter to create todo item 'feed the cat' on internal:attr=[placeholder="What needs to be done?"i]
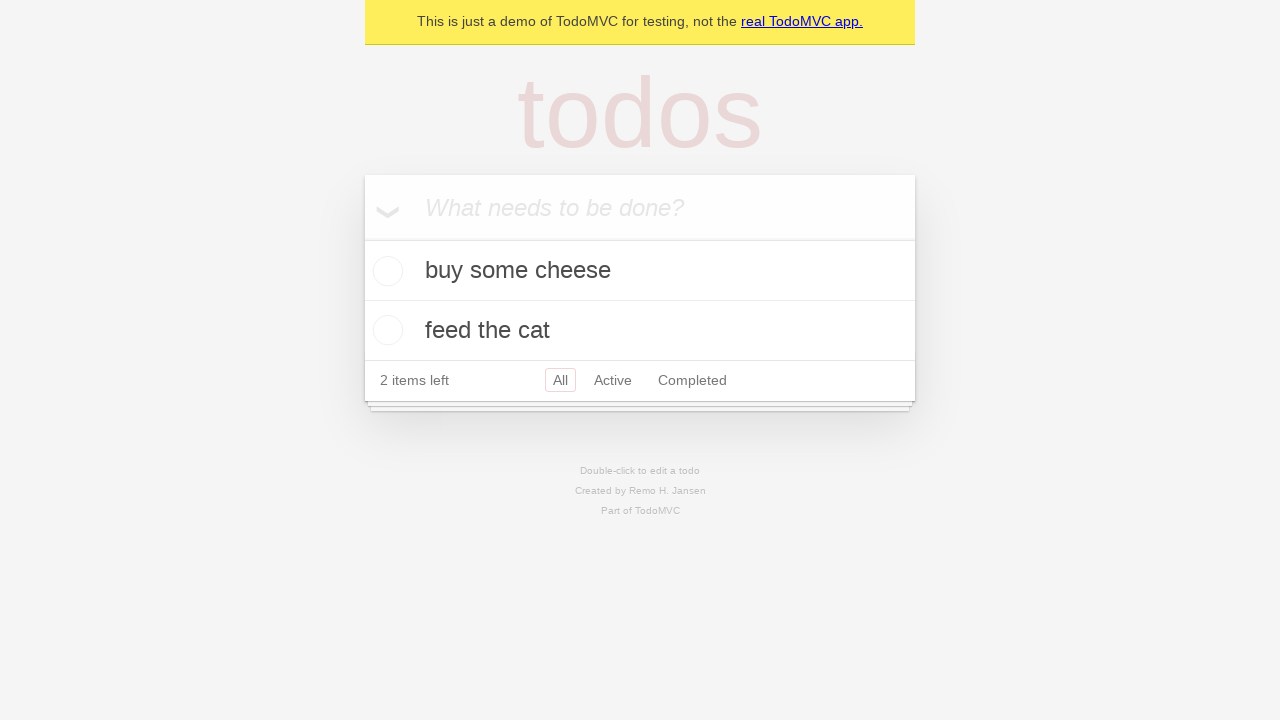

Filled new todo input with 'book a doctors appointment' on internal:attr=[placeholder="What needs to be done?"i]
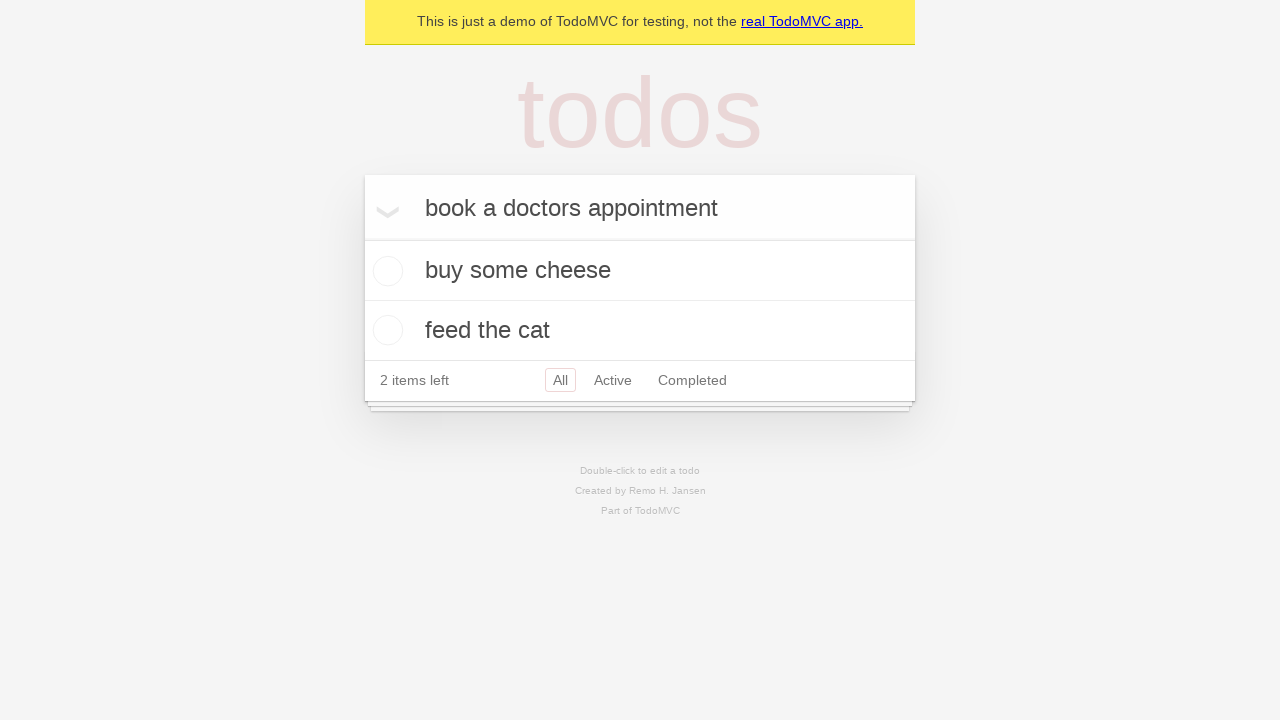

Pressed Enter to create todo item 'book a doctors appointment' on internal:attr=[placeholder="What needs to be done?"i]
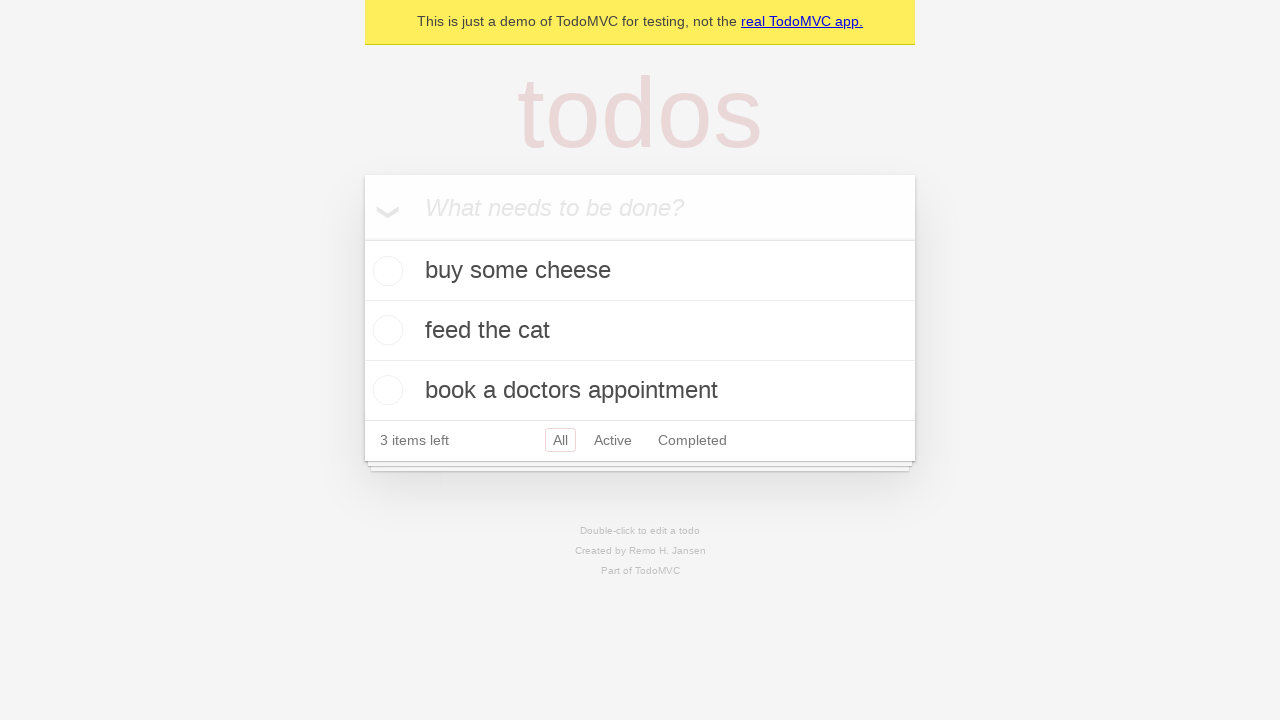

Waited for all 3 todo items to be added to the page
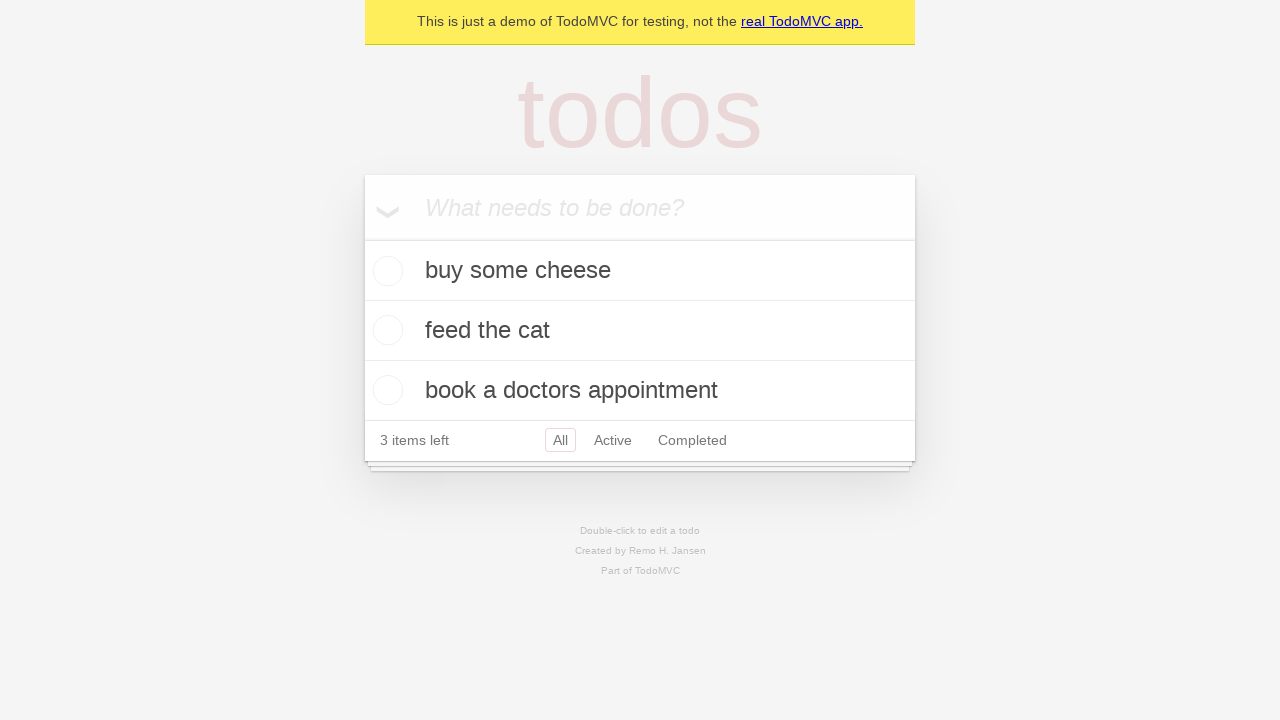

Double-clicked second todo item to enter edit mode at (640, 331) on internal:testid=[data-testid="todo-item"s] >> nth=1
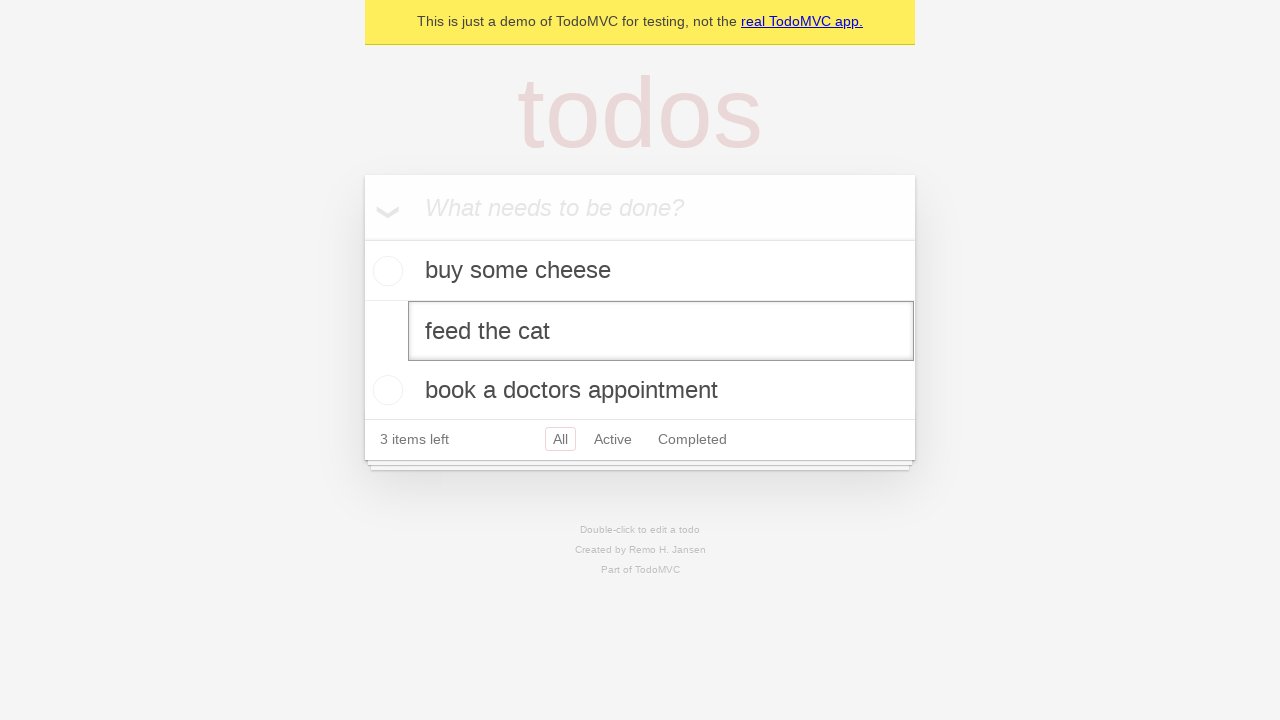

Filled edit input with 'buy some sausages' on internal:testid=[data-testid="todo-item"s] >> nth=1 >> internal:role=textbox[nam
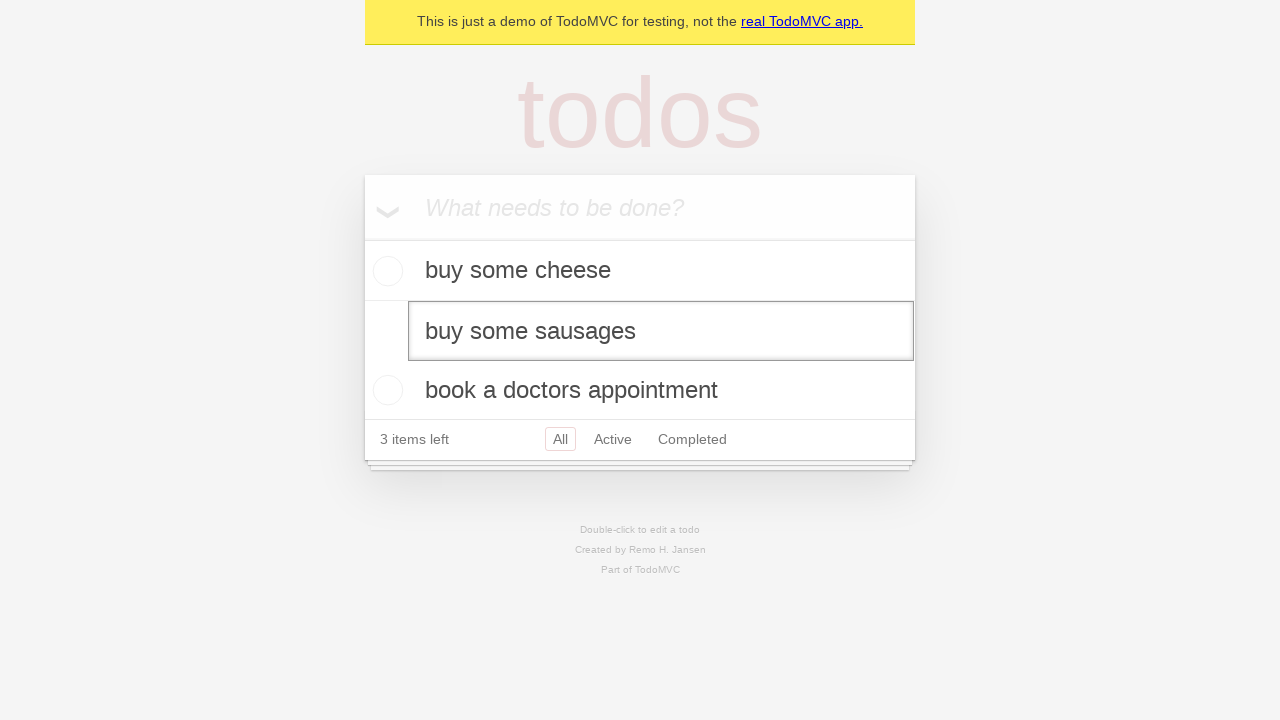

Pressed Escape to cancel edits and restore original text on internal:testid=[data-testid="todo-item"s] >> nth=1 >> internal:role=textbox[nam
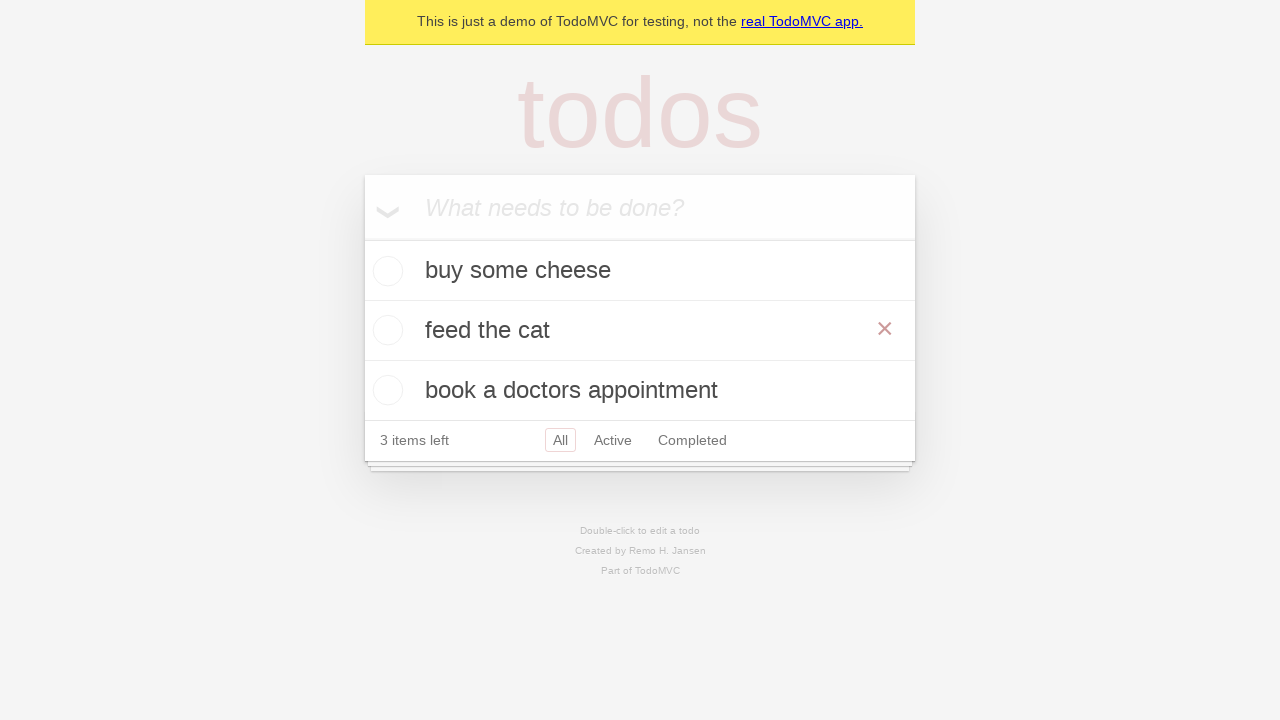

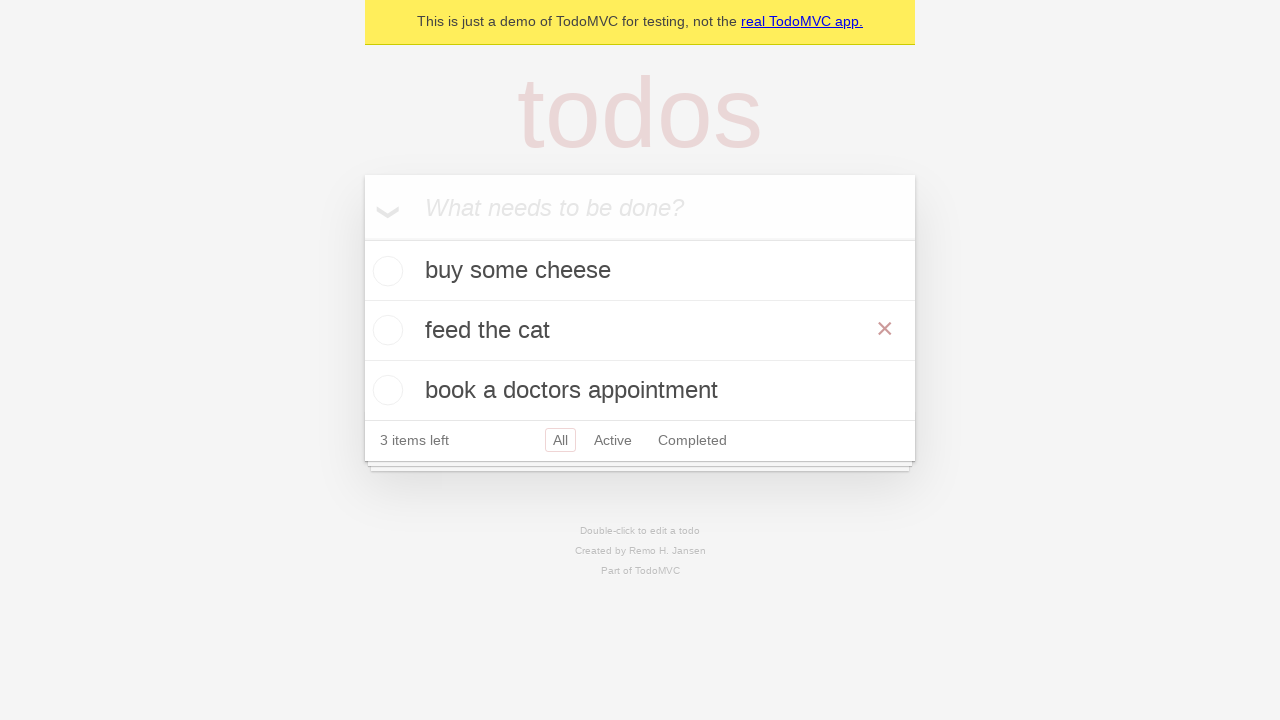